Opens the Honda 2 Wheelers India website and maximizes the browser window. This is a basic smoke test to verify the site loads successfully.

Starting URL: https://www.honda2wheelersindia.com/

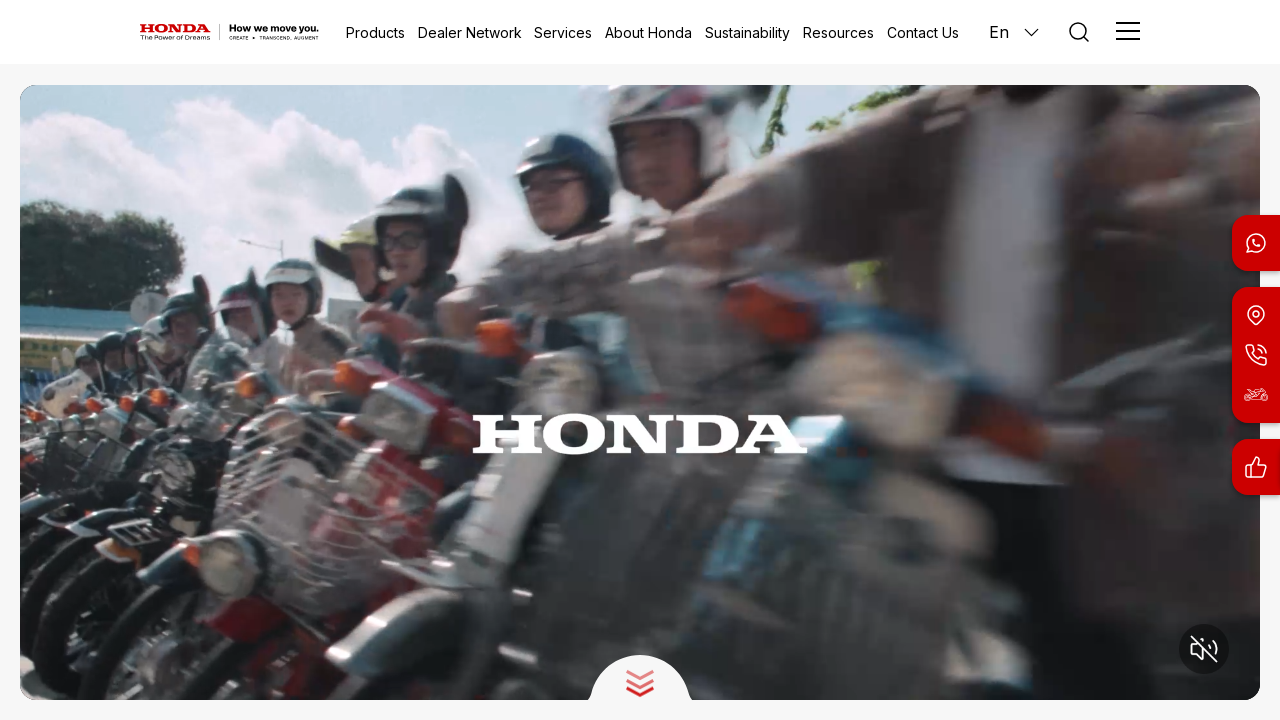

Waited for page DOM to be fully loaded
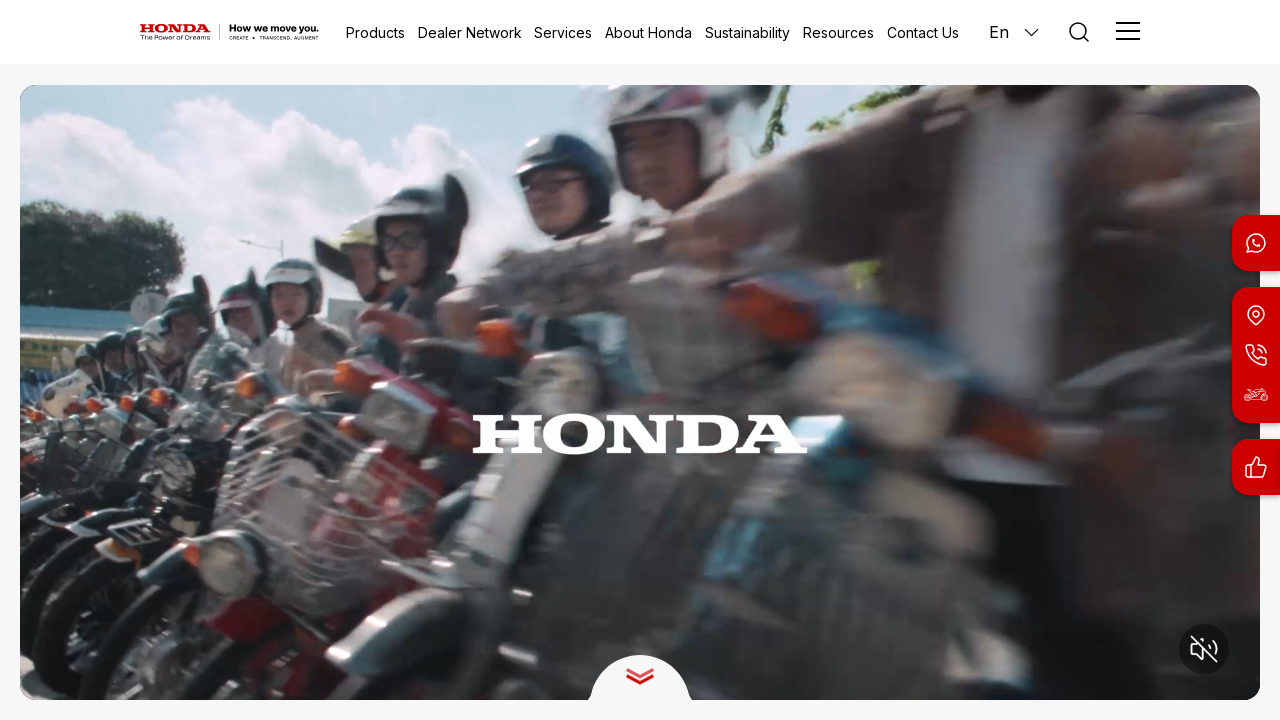

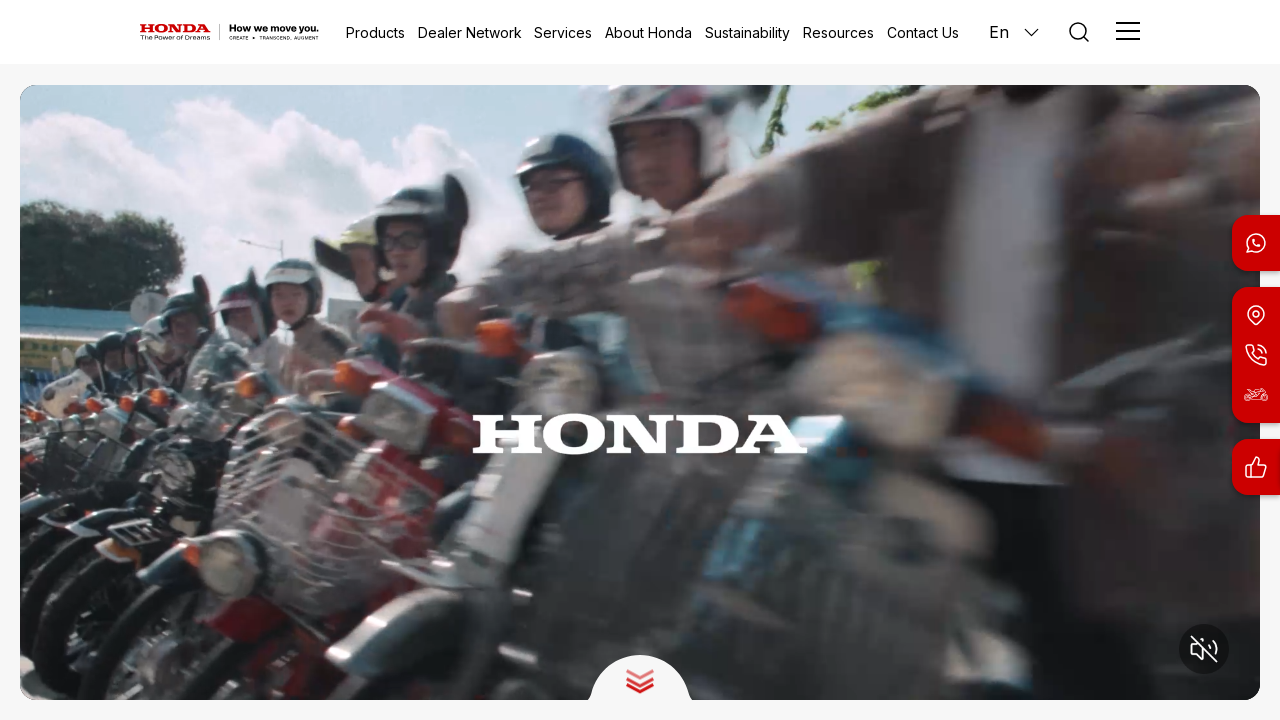